Tests revealing puzzle labels by clicking all reveal buttons and verifying labels appear

Starting URL: https://neuronpedia.org/gemma-scope#analyze

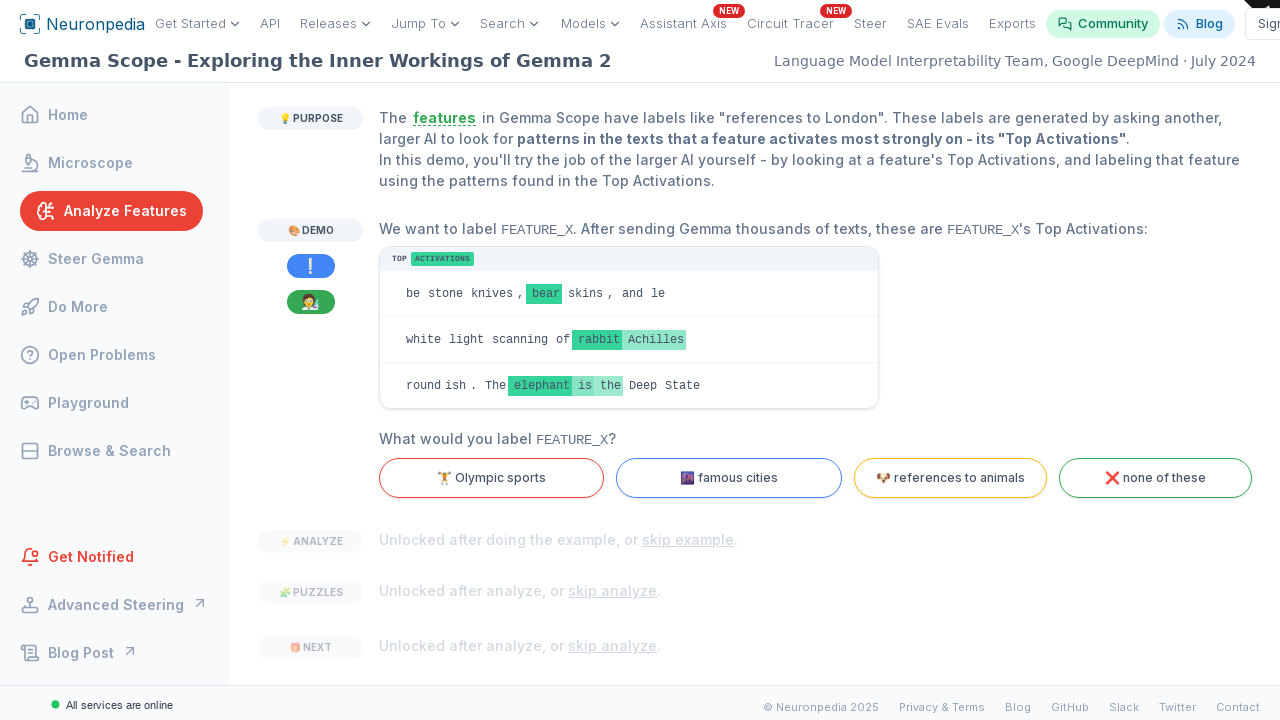

Clicked 'skip analyze' button to unlock puzzles at (612, 591) on internal:text="skip analyze"i >> nth=0
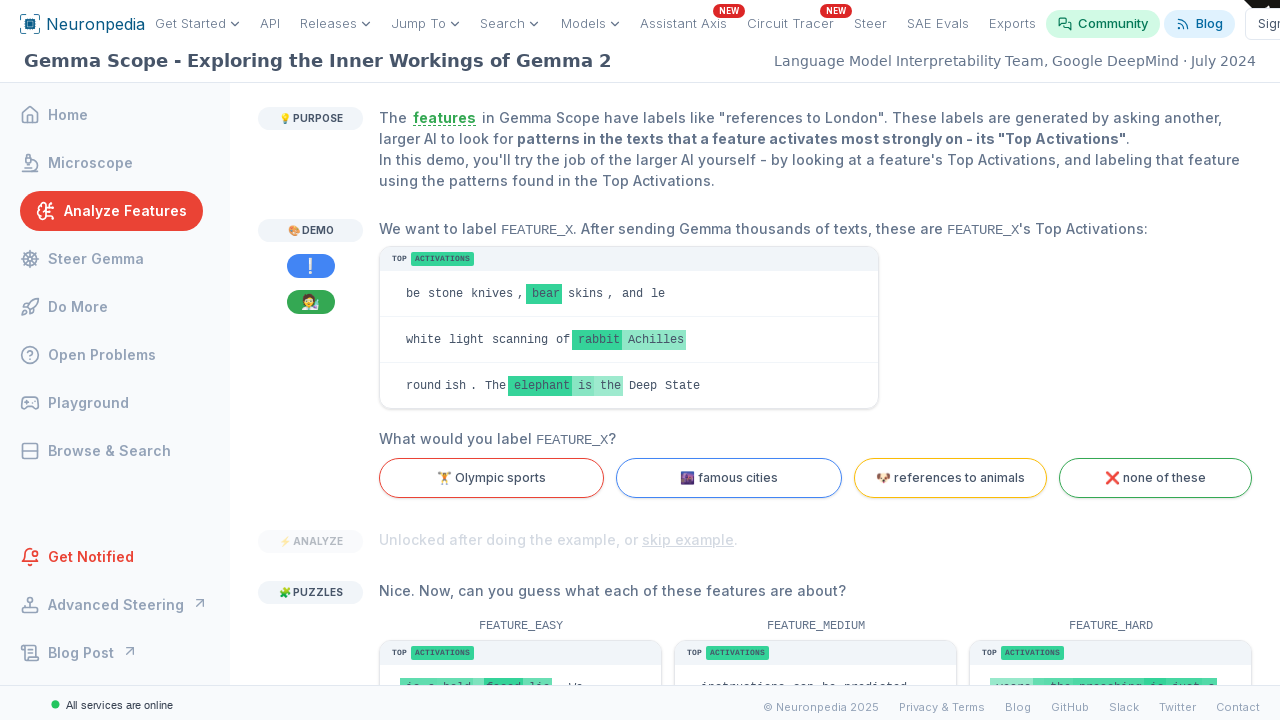

Clicked 'Reveal Our Label' button at (447, 416) on internal:role=button[name="Reveal Our Label"i] >> nth=0
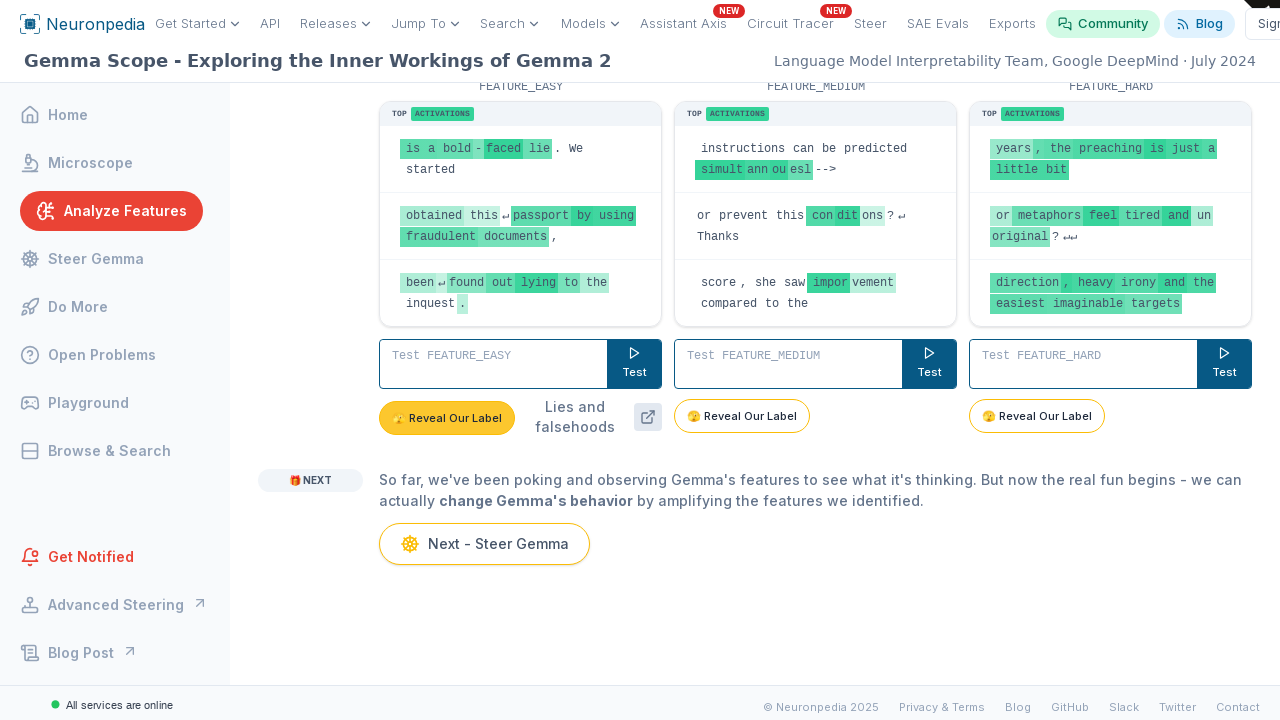

Clicked 'Reveal Our Label' button at (742, 416) on internal:role=button[name="Reveal Our Label"i] >> nth=1
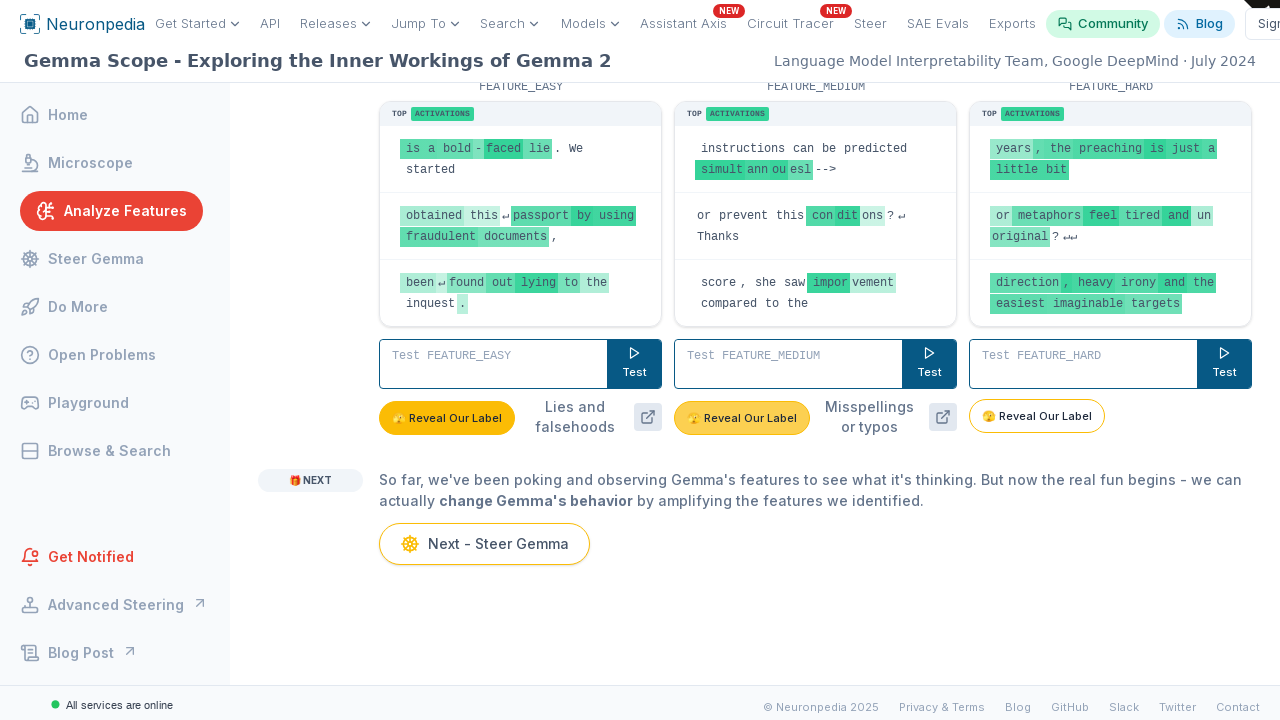

Clicked 'Reveal Our Label' button at (1037, 416) on internal:role=button[name="Reveal Our Label"i] >> nth=2
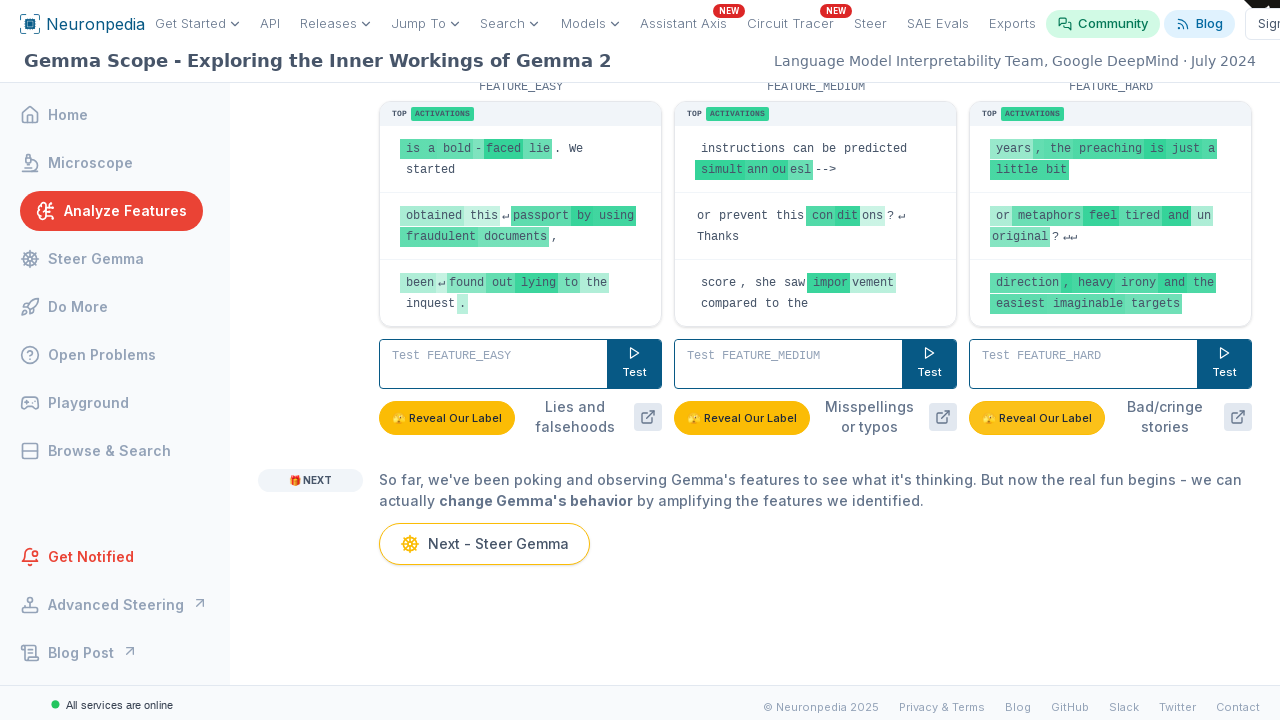

Verified 'Lies and falsehoods' label is visible
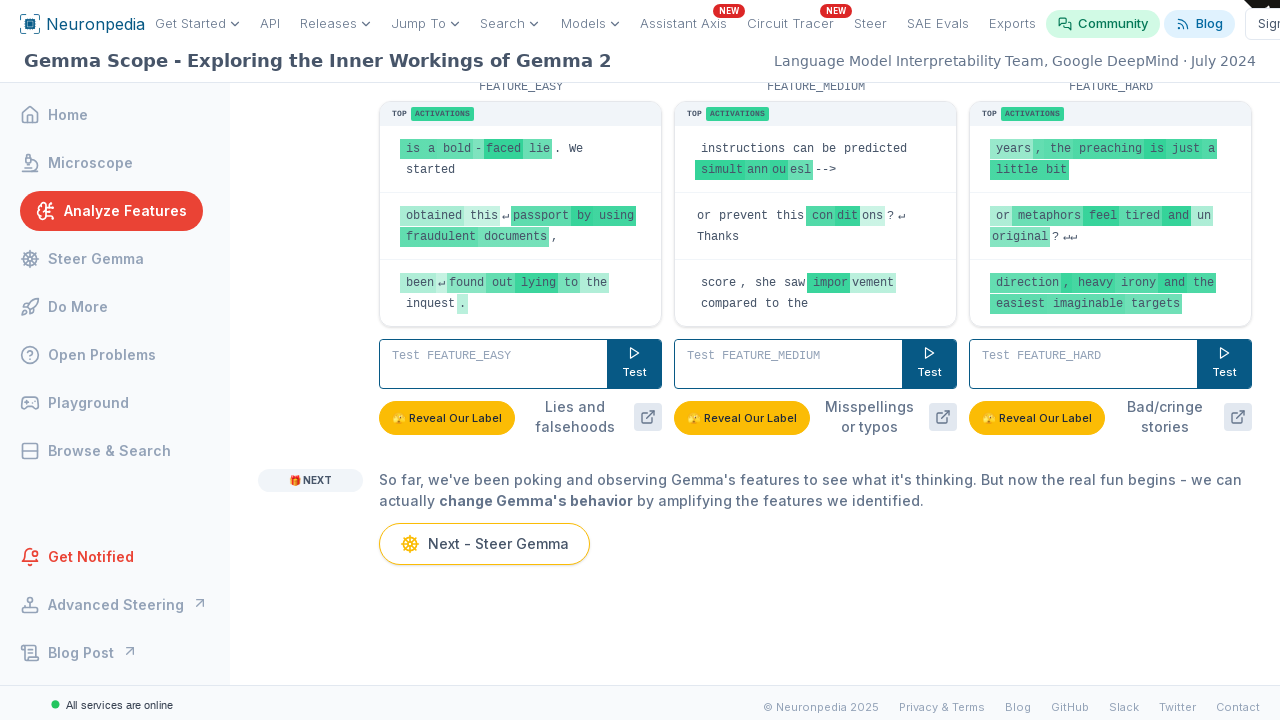

Verified 'Misspellings or typos' label is visible
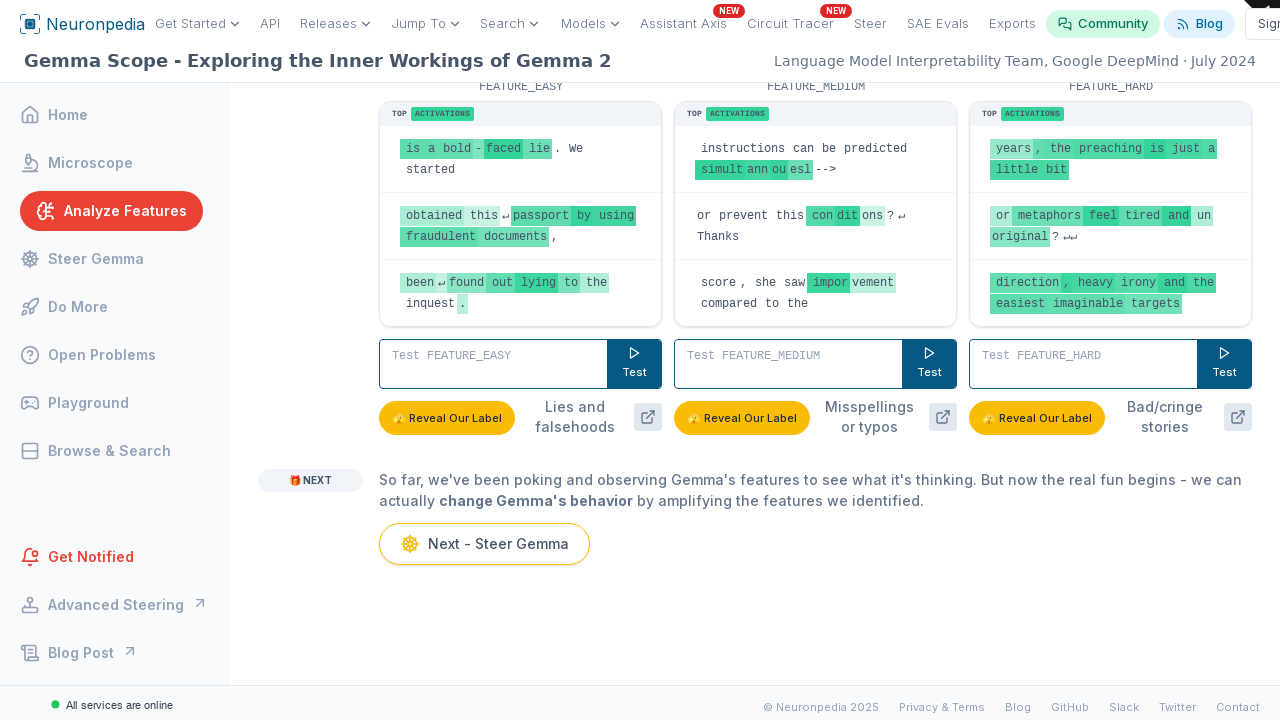

Verified 'Bad/cringe stories' label is visible
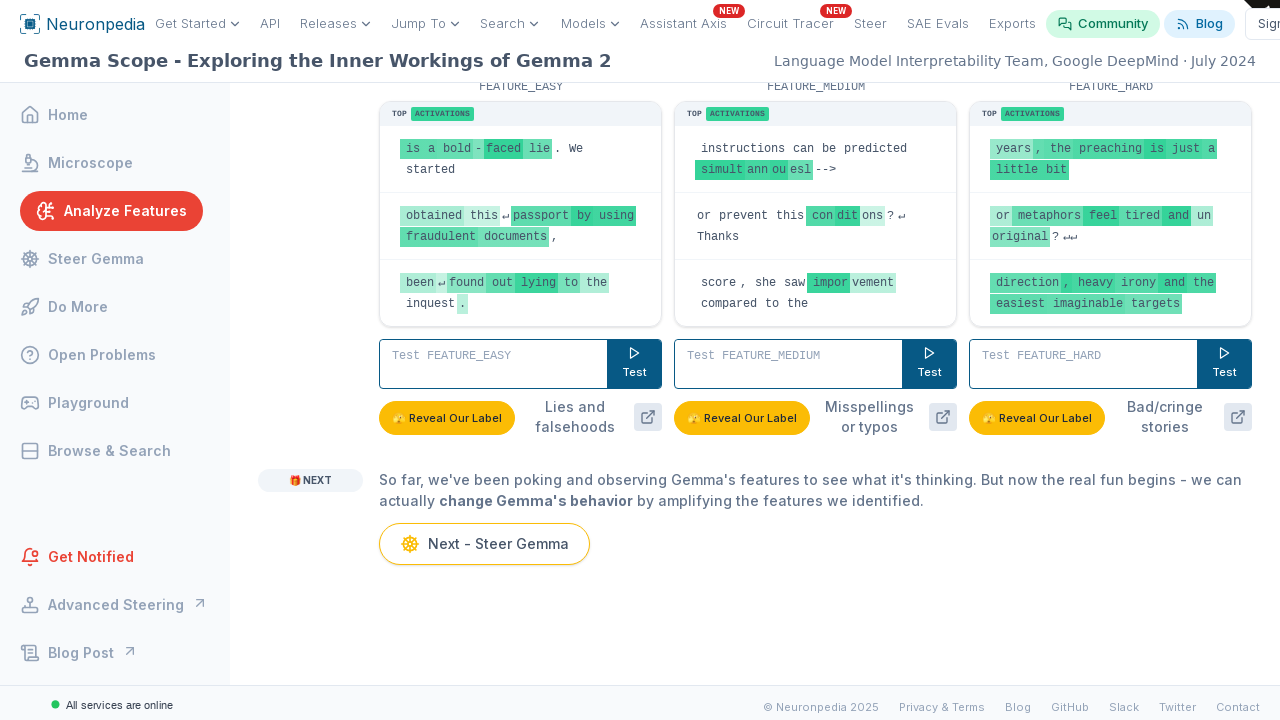

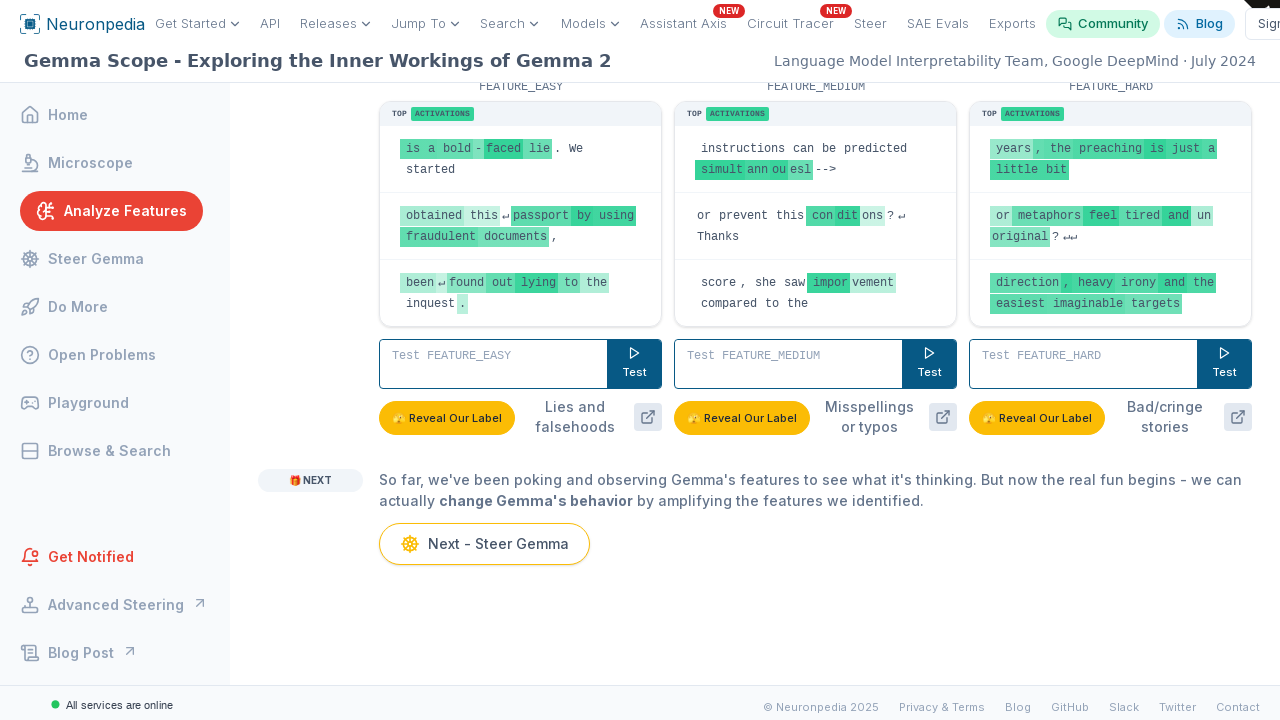